Tests navigation to the Security Tips page by clicking on the "Tips de seguridad" link in the navigation menu.

Starting URL: https://www.lulobank.com/

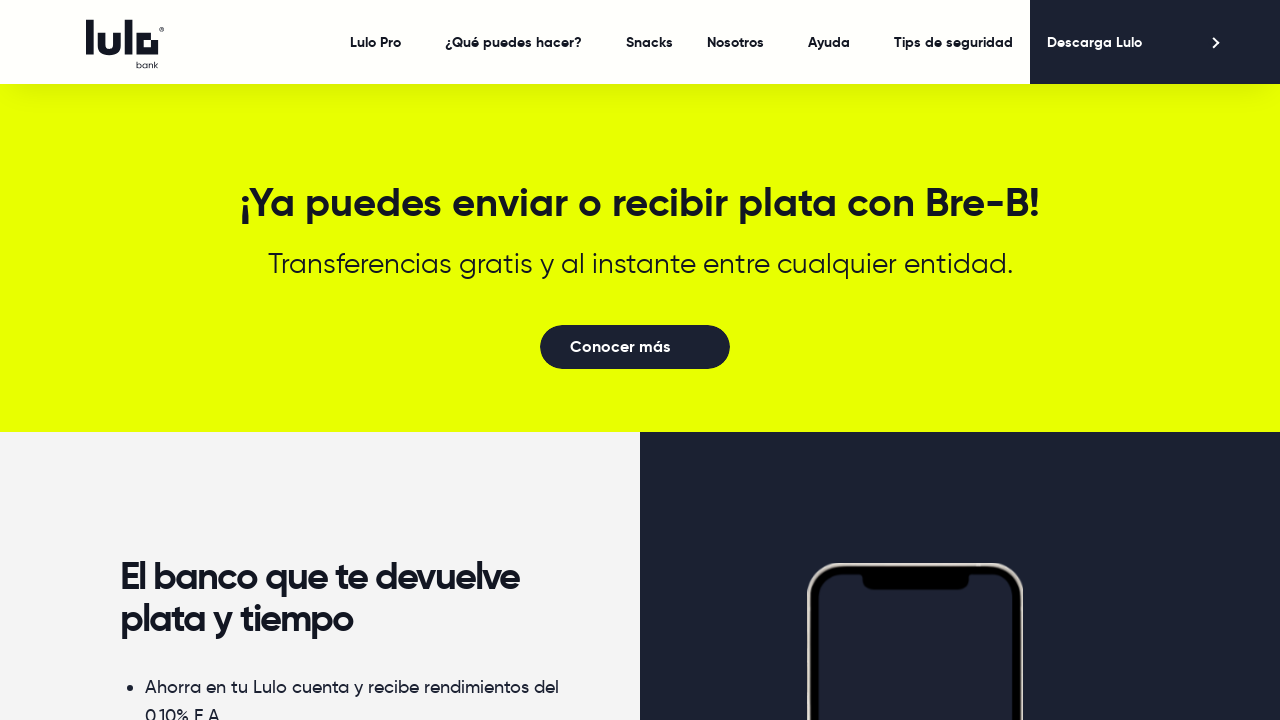

Navigated to Lulo Bank homepage
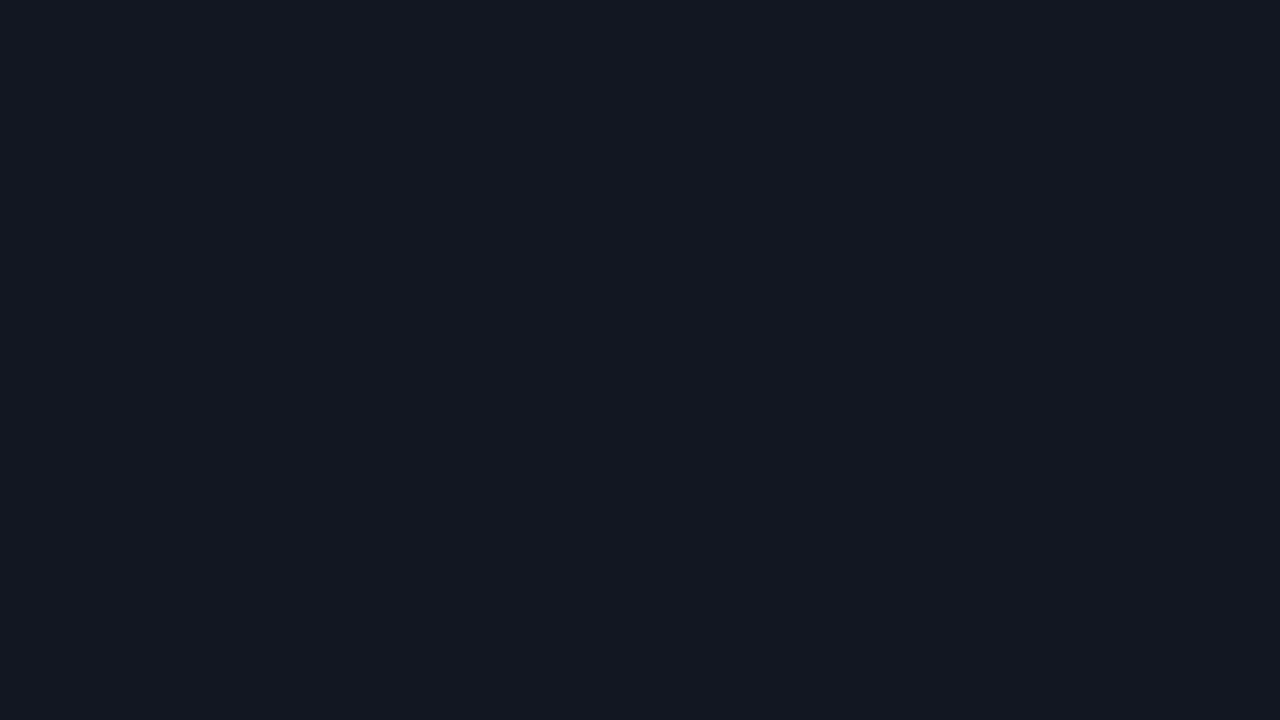

Clicked on 'Tips de seguridad' link in navigation menu at (954, 42) on xpath=//a[contains(@href, '/tips-de-seguridad')] >> internal:text="Tips de segur
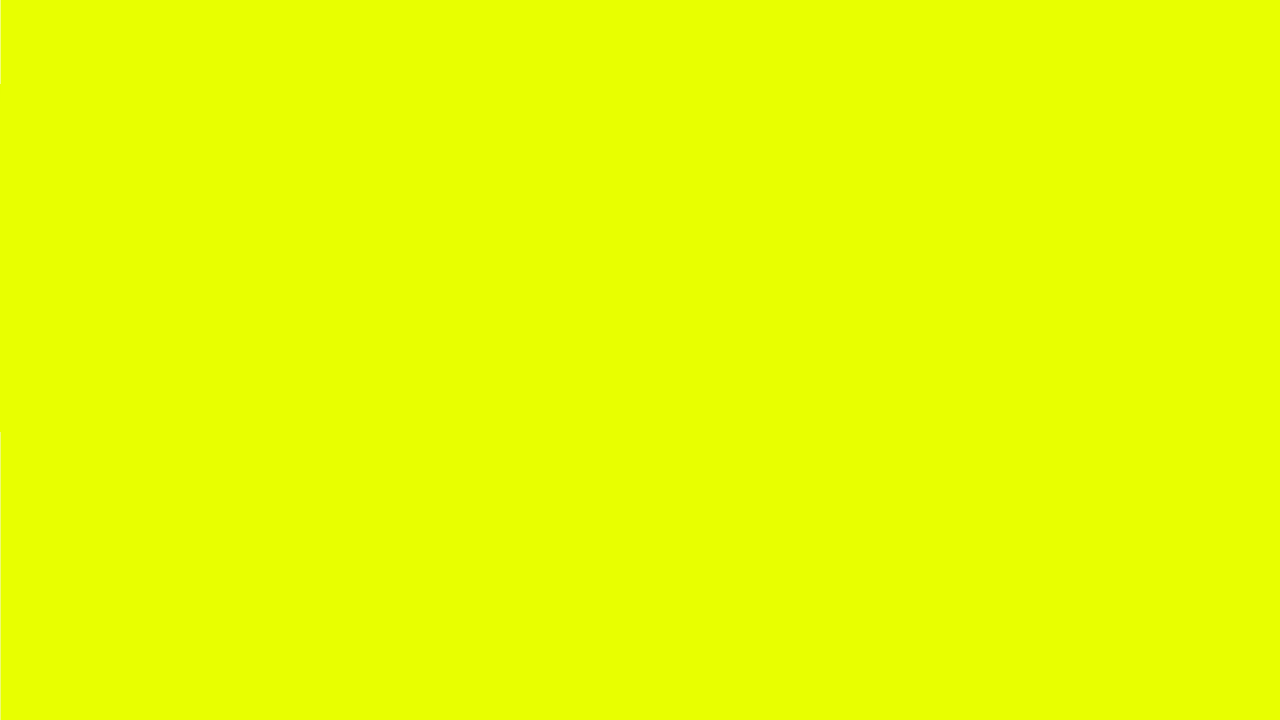

Security Tips page loaded successfully
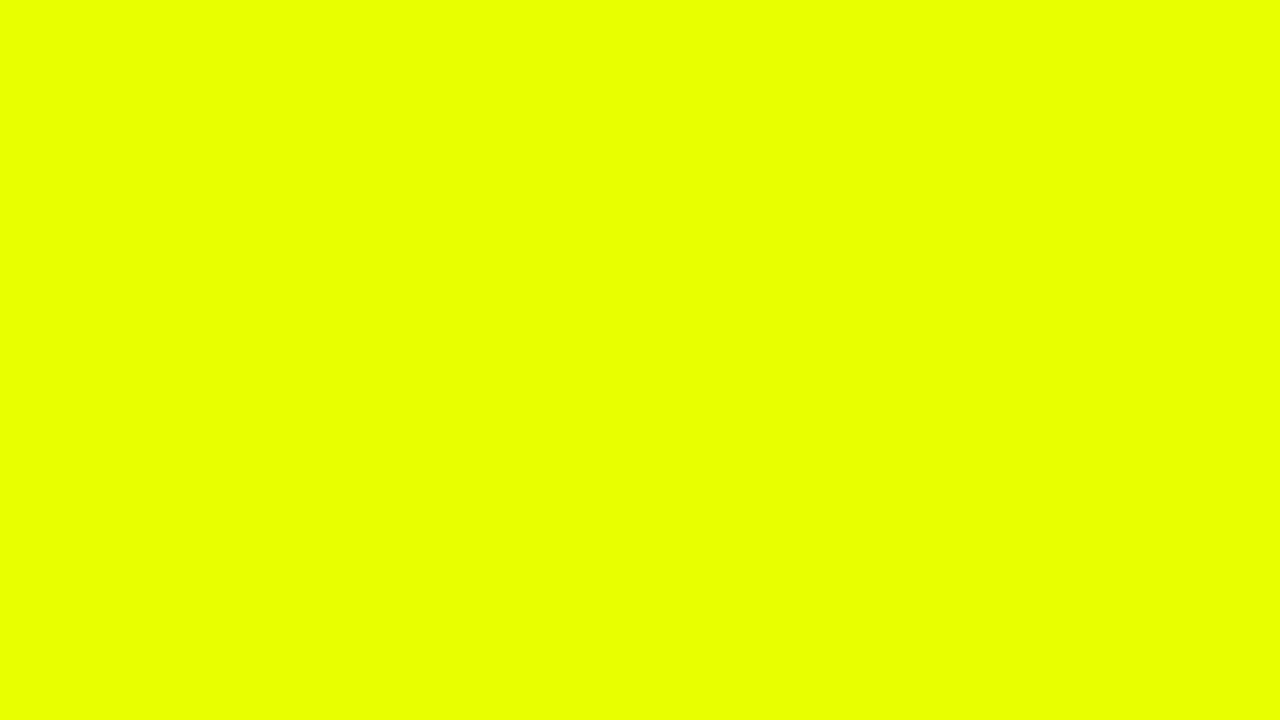

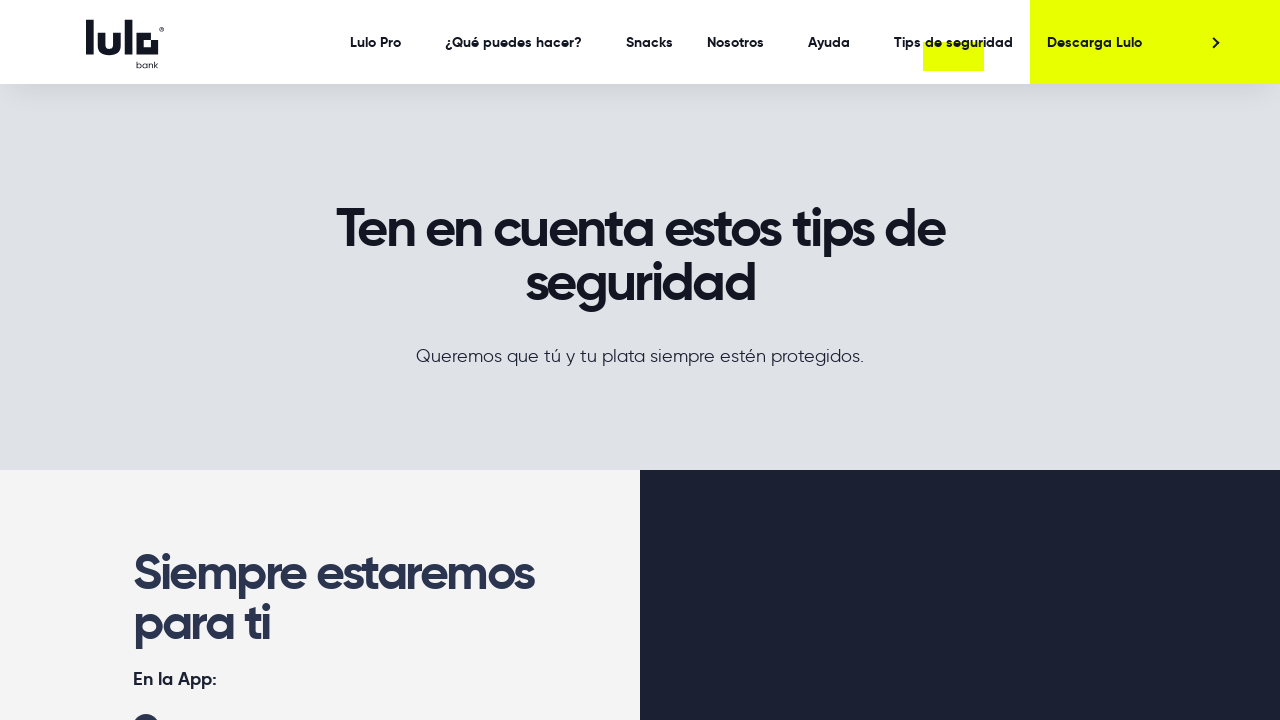